Navigates to OrangeHRM demo site and retrieves the page title

Starting URL: https://opensource-demo.orangehrmlive.com

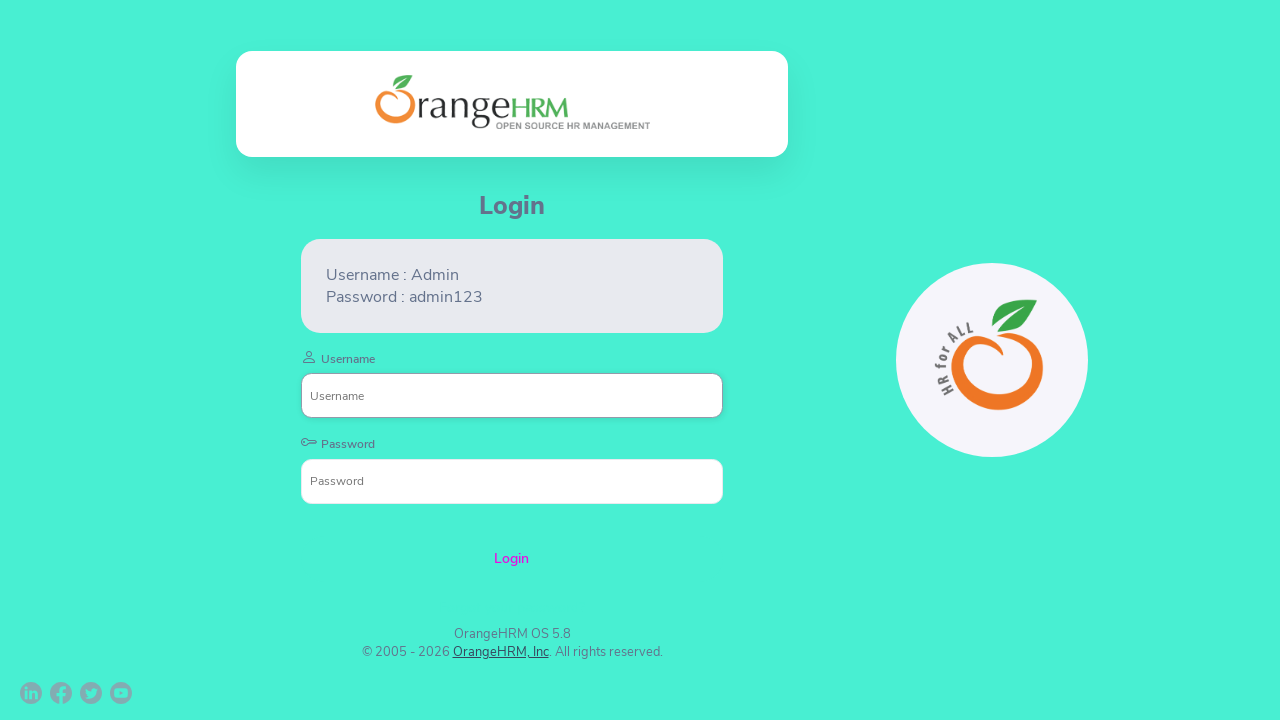

Navigated to OrangeHRM demo site
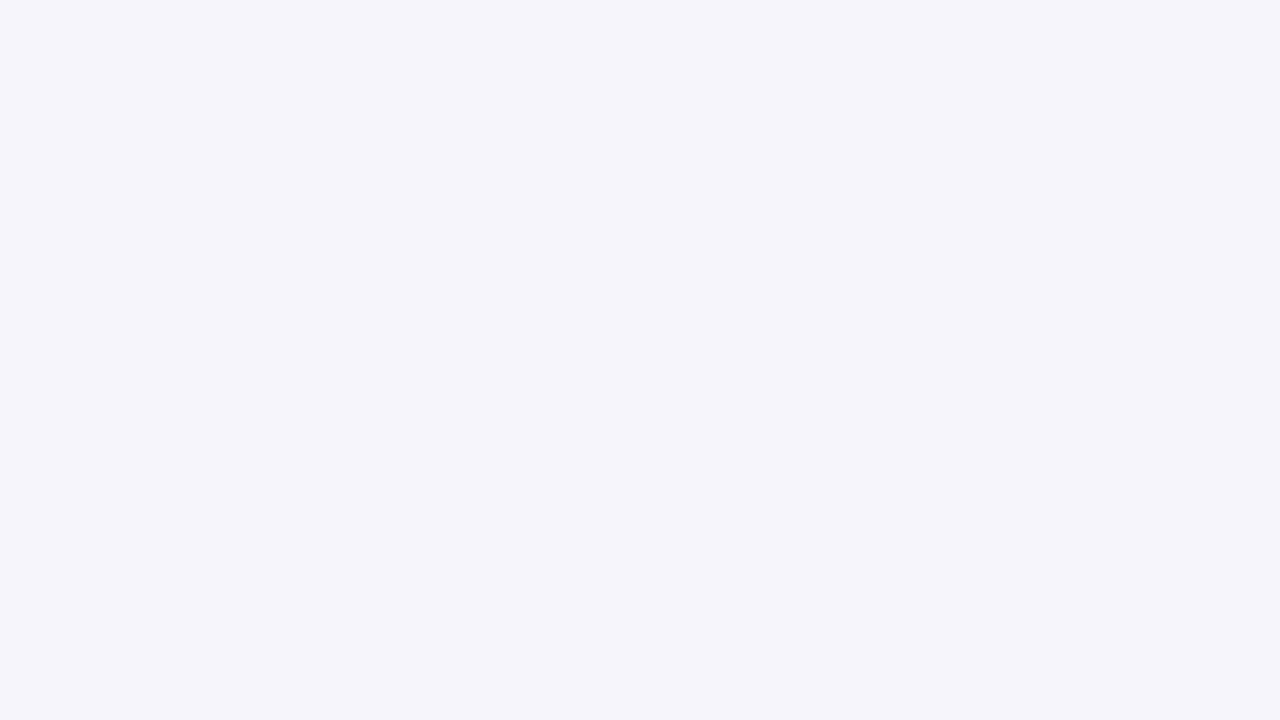

Retrieved page title: OrangeHRM
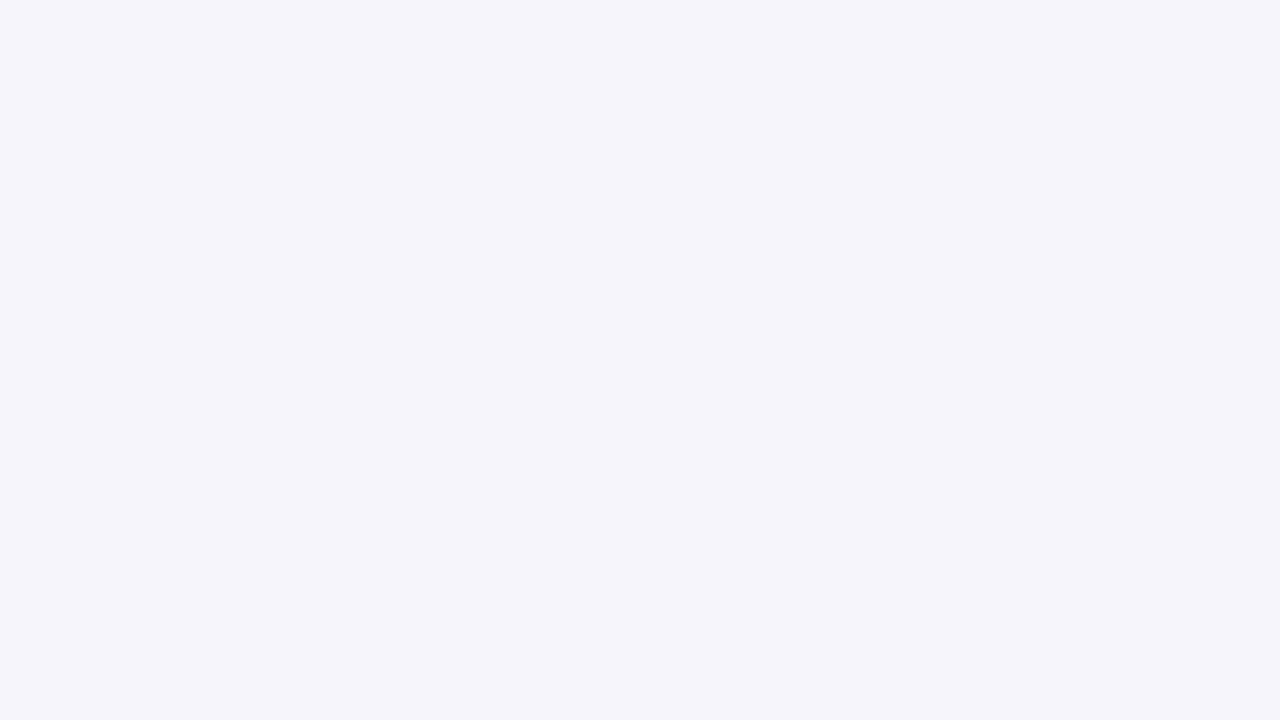

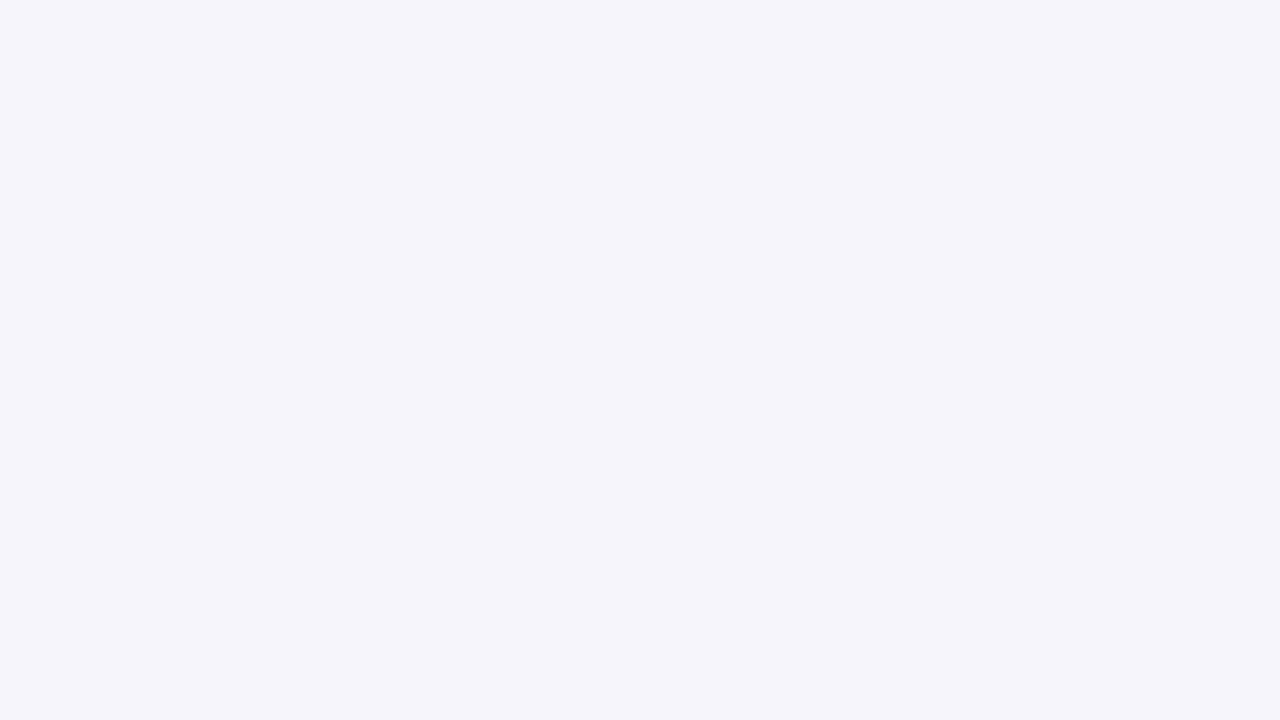